Tests opting out of A/B tests by adding an Optimizely opt-out cookie before navigating to the A/B test page, then verifying the opt-out worked.

Starting URL: http://the-internet.herokuapp.com

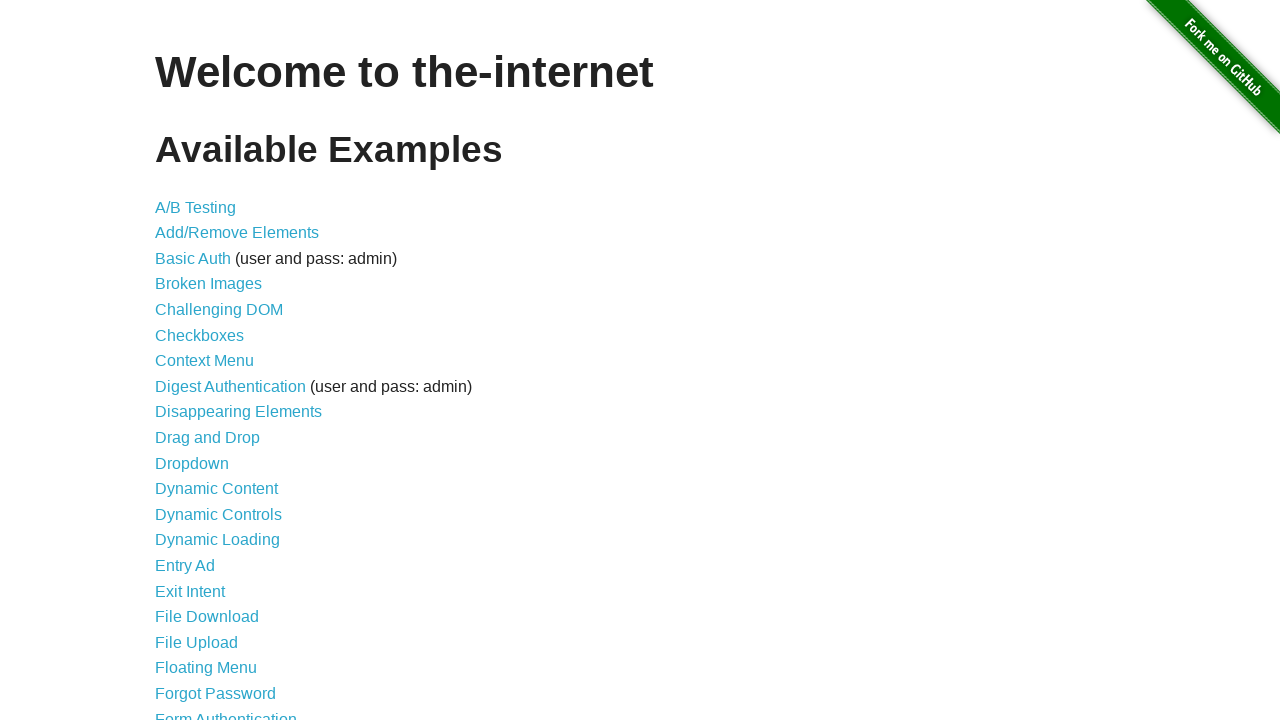

Added Optimizely opt-out cookie to context
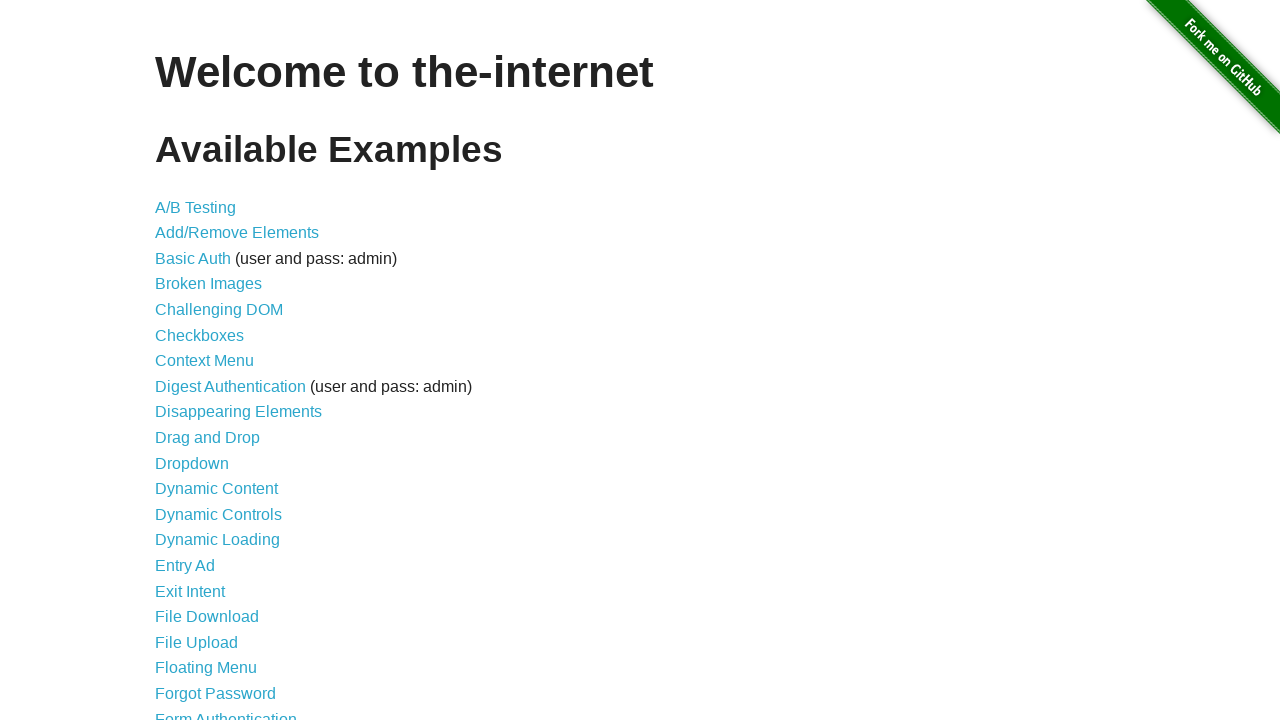

Navigated to A/B test page at http://the-internet.herokuapp.com/abtest
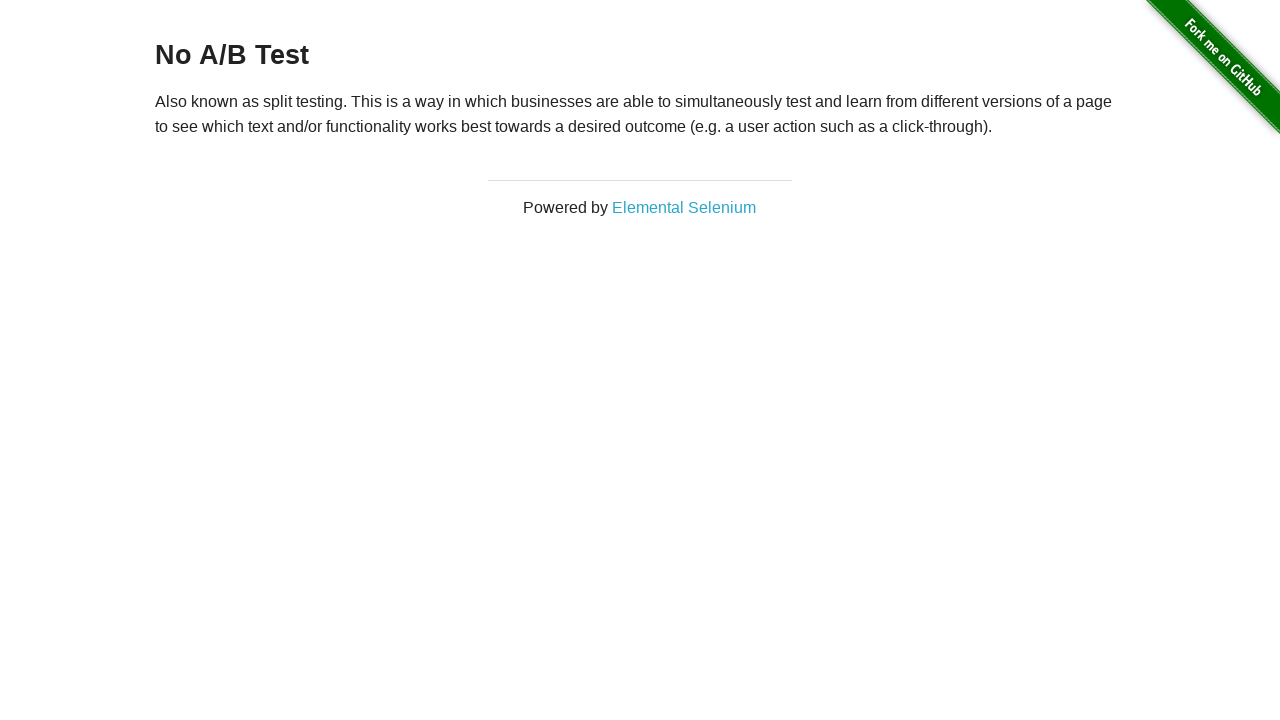

Located h3 heading element
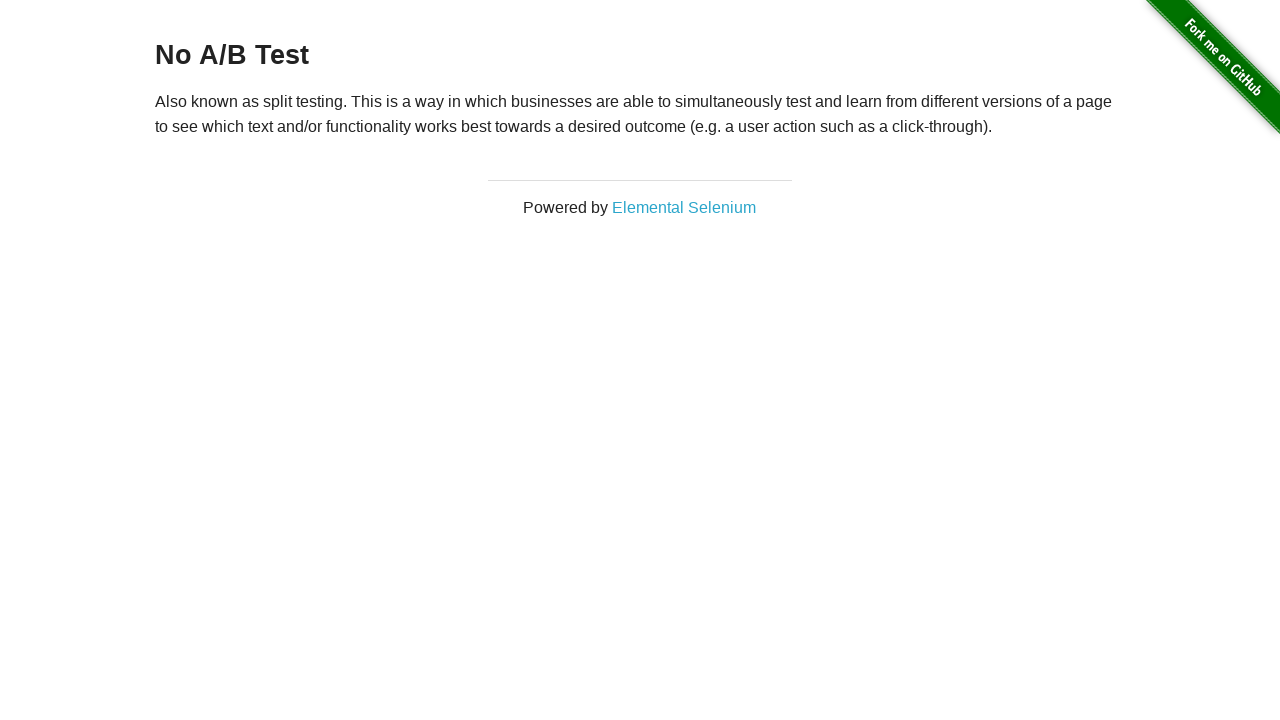

Verified heading text starts with 'No A/B Test' - opt-out successful
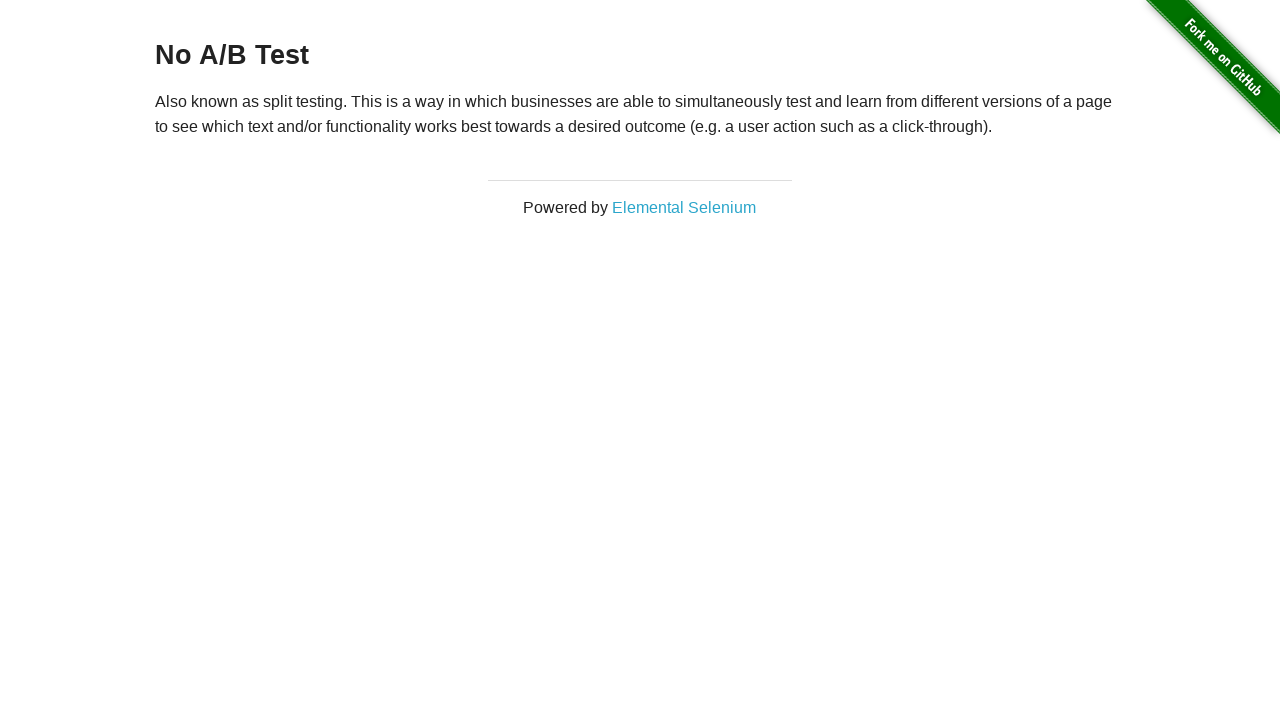

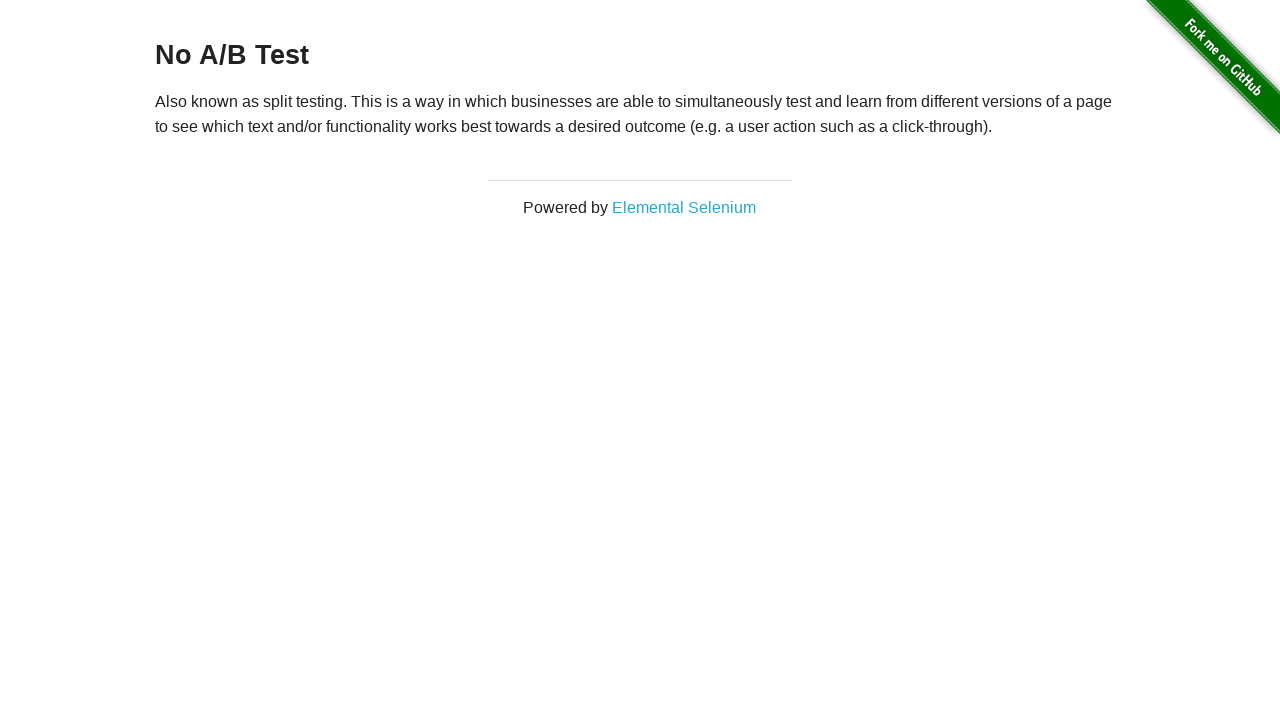